Tests JavaScript alerts functionality by triggering alerts, accepting them, and verifying result text

Starting URL: https://the-internet.herokuapp.com/

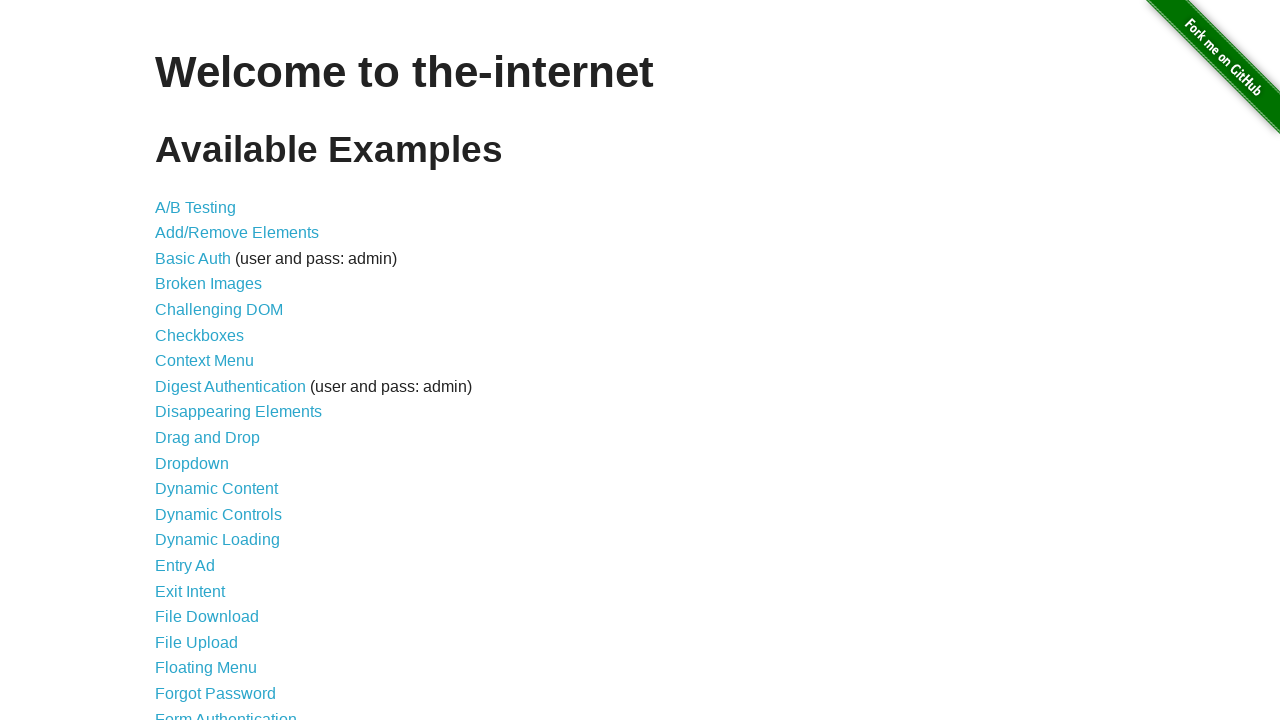

Clicked on JavaScript Alerts link at (214, 361) on a:text('JavaScript Alerts')
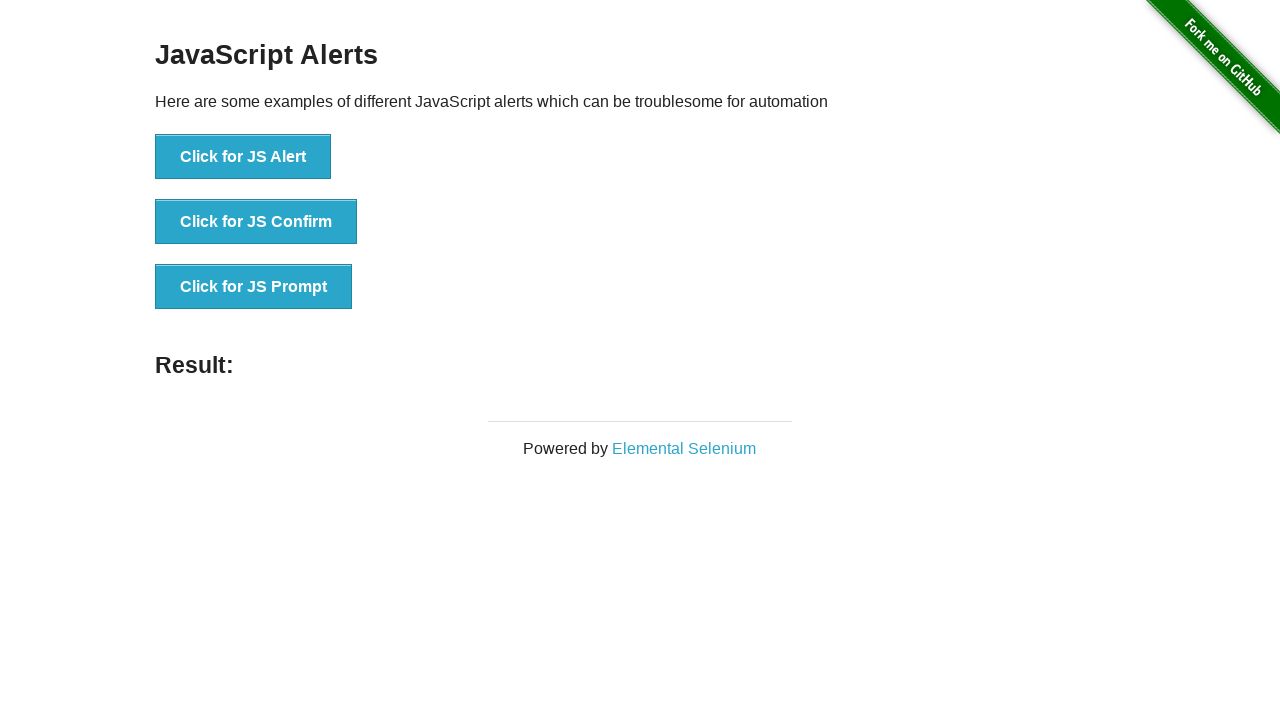

Clicked button to trigger jsAlert at (243, 157) on button[onclick='jsAlert()']
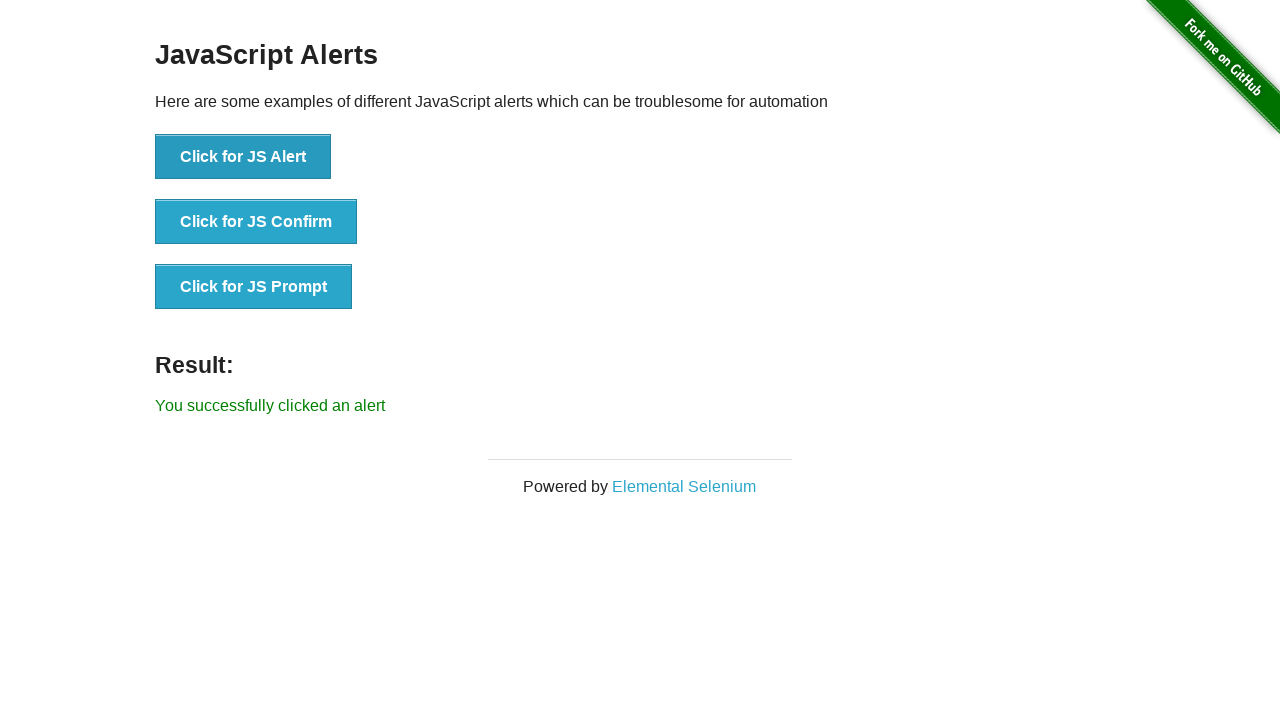

Set up dialog handler to accept alerts
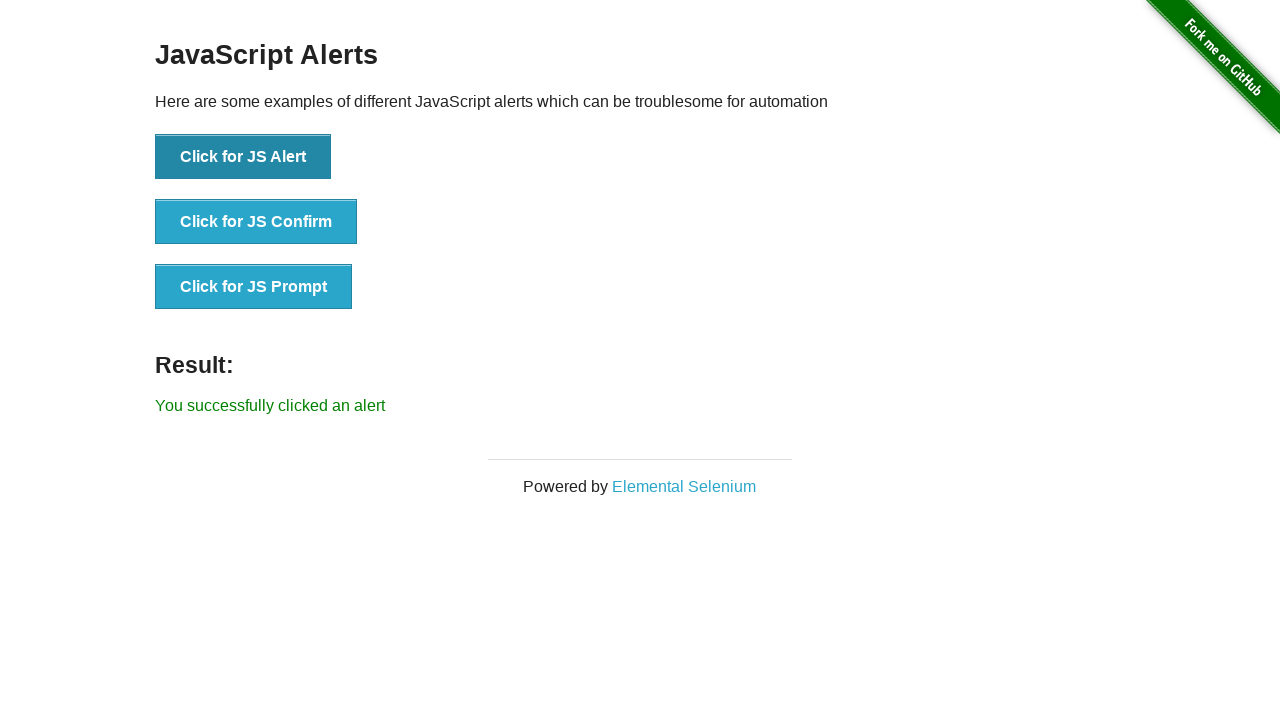

Result text appeared after accepting first alert
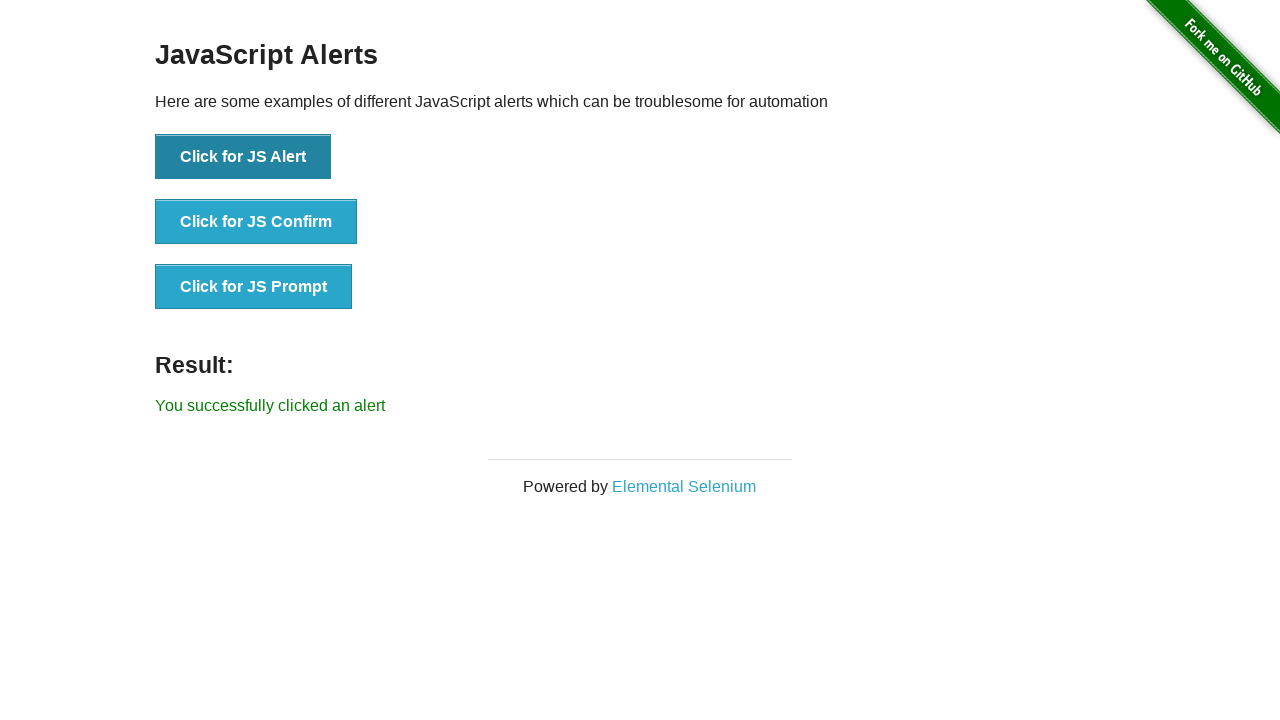

Clicked button to trigger jsConfirm at (256, 222) on button[onclick='jsConfirm()']
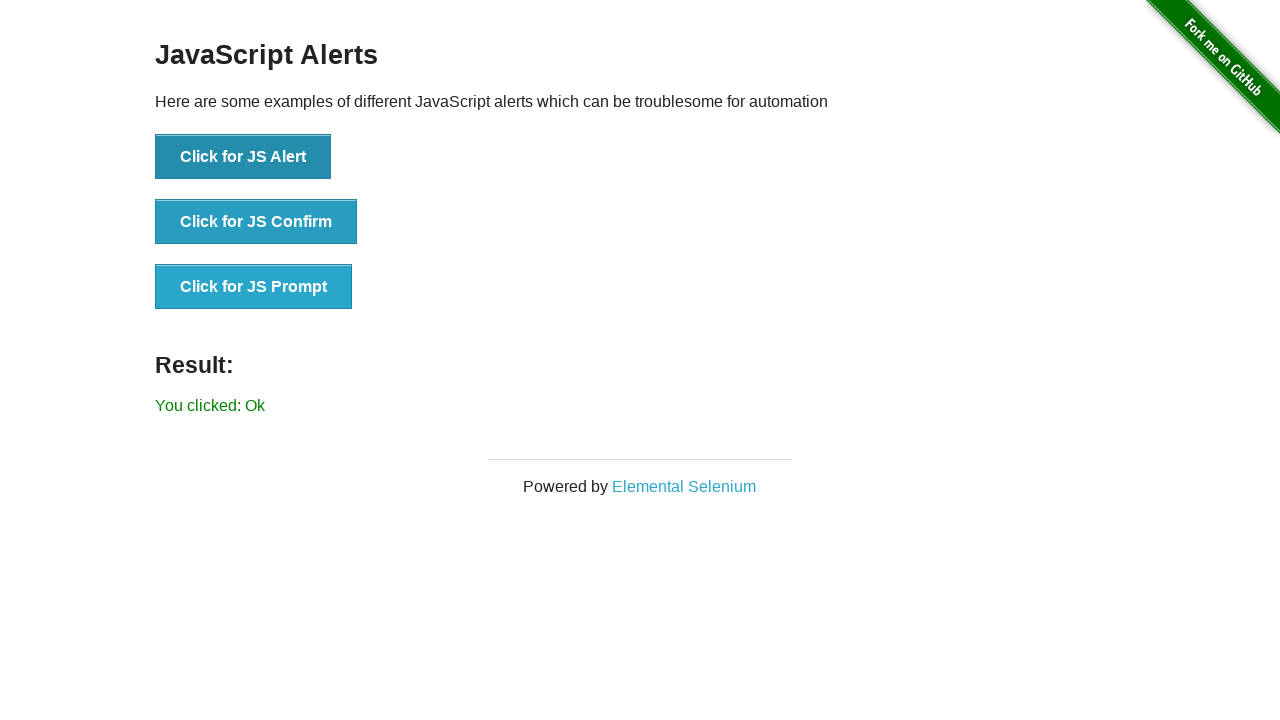

Result text updated after confirming dialog
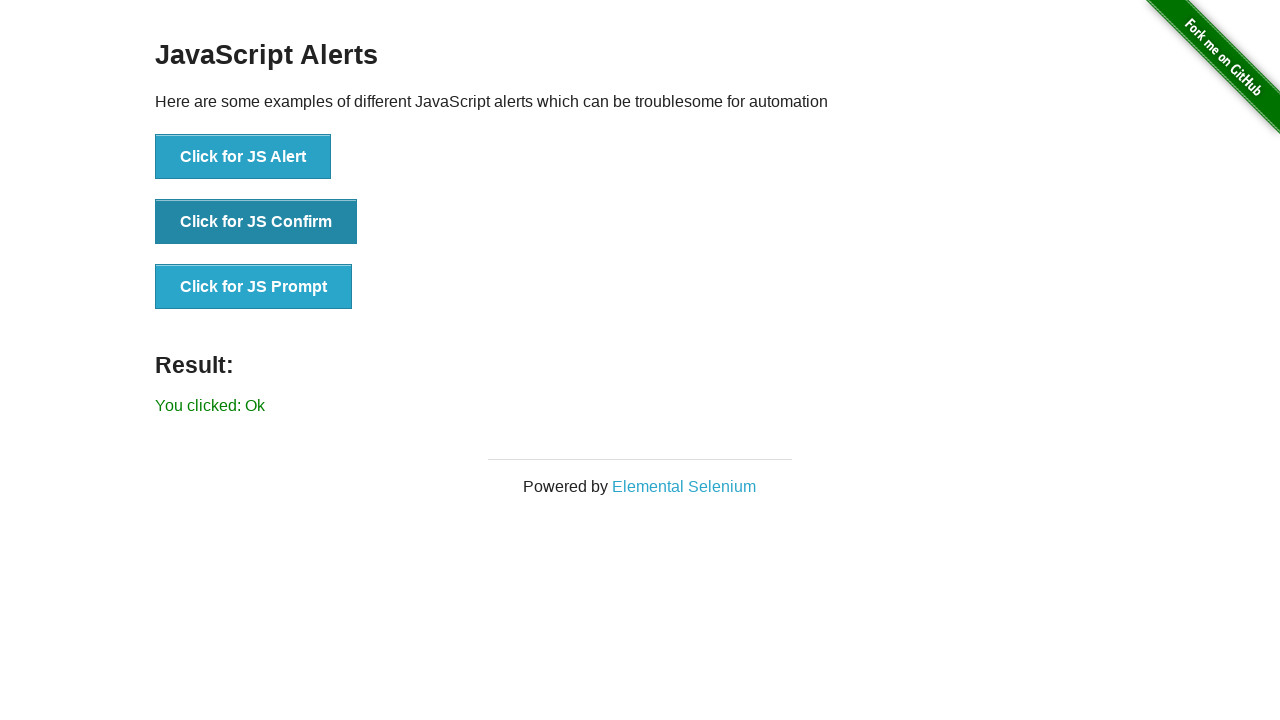

Navigated back to previous page
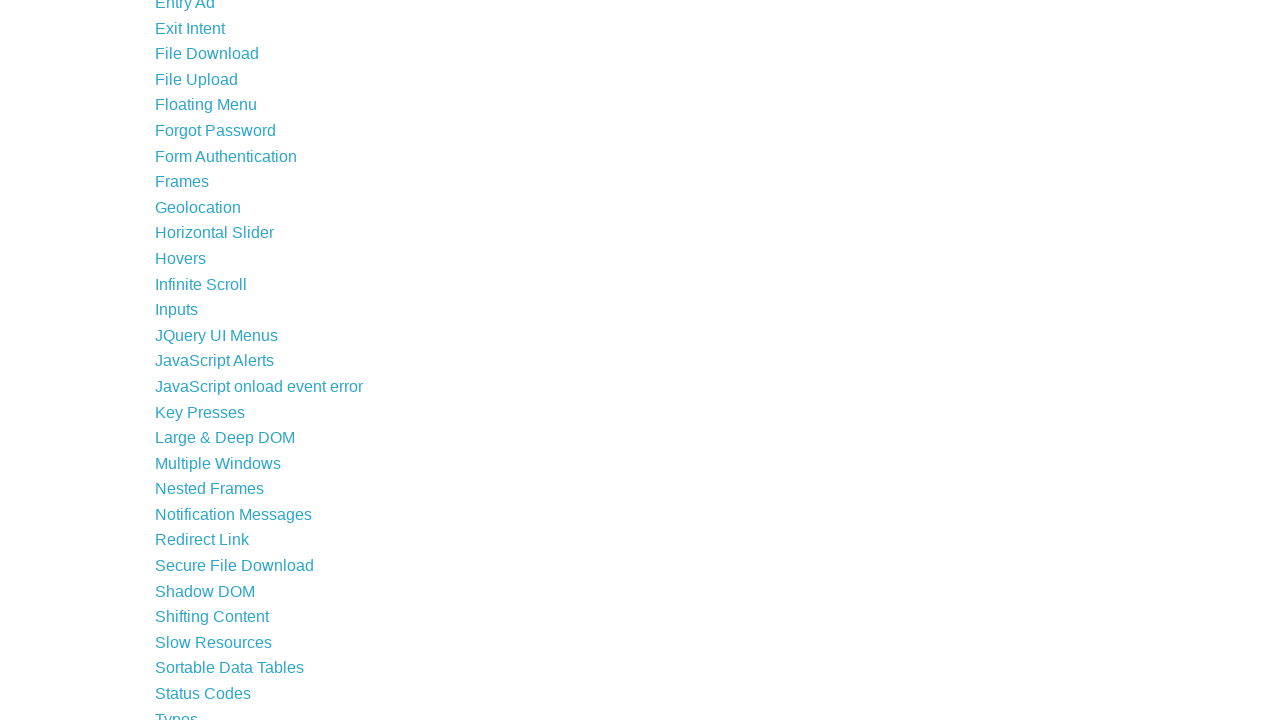

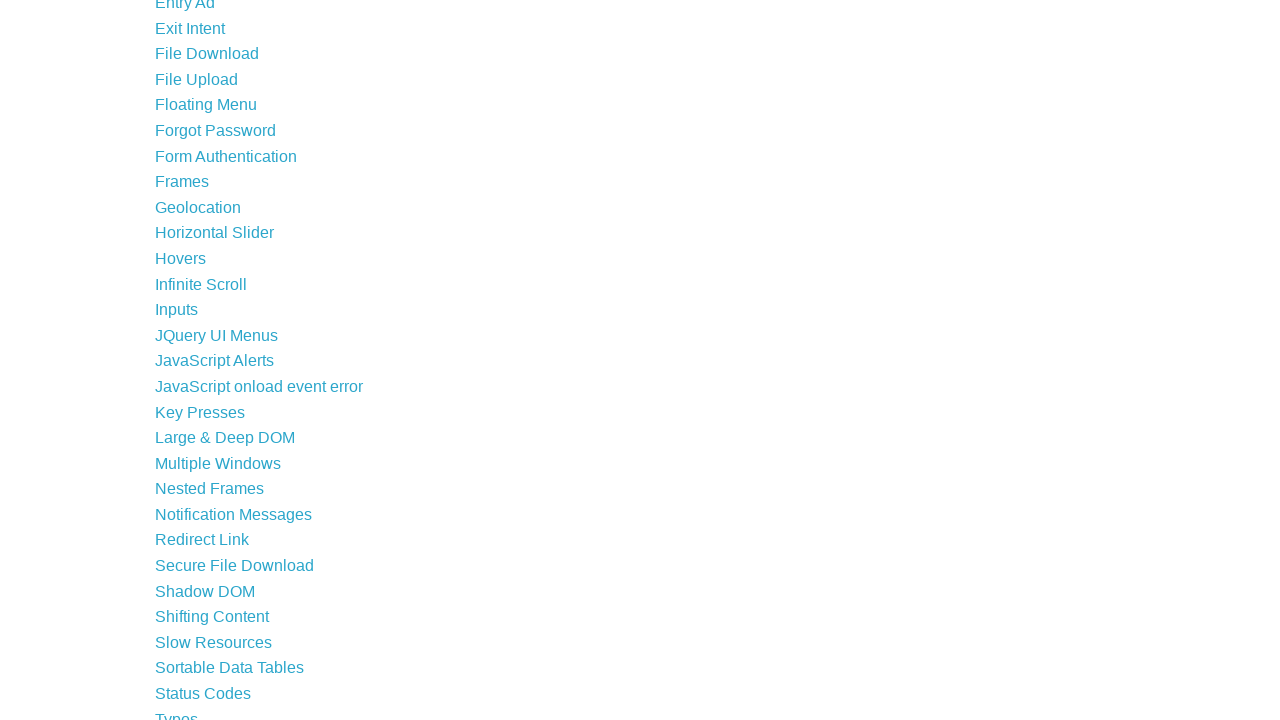